Tests window handling by navigating to a multiple windows page, opening a new window via a link, and switching between parent and child windows to verify content in each

Starting URL: https://the-internet.herokuapp.com/

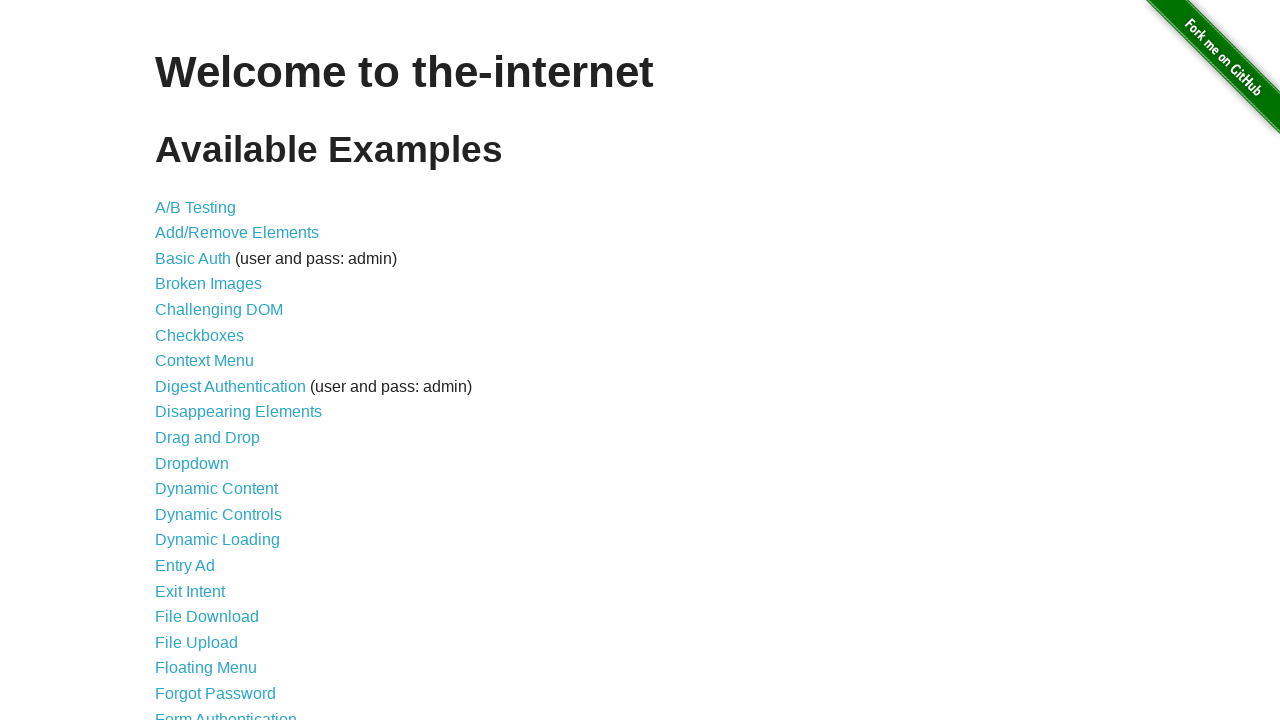

Clicked on 'Multiple Windows' link to navigate to window handling test page at (218, 369) on text='Multiple Windows'
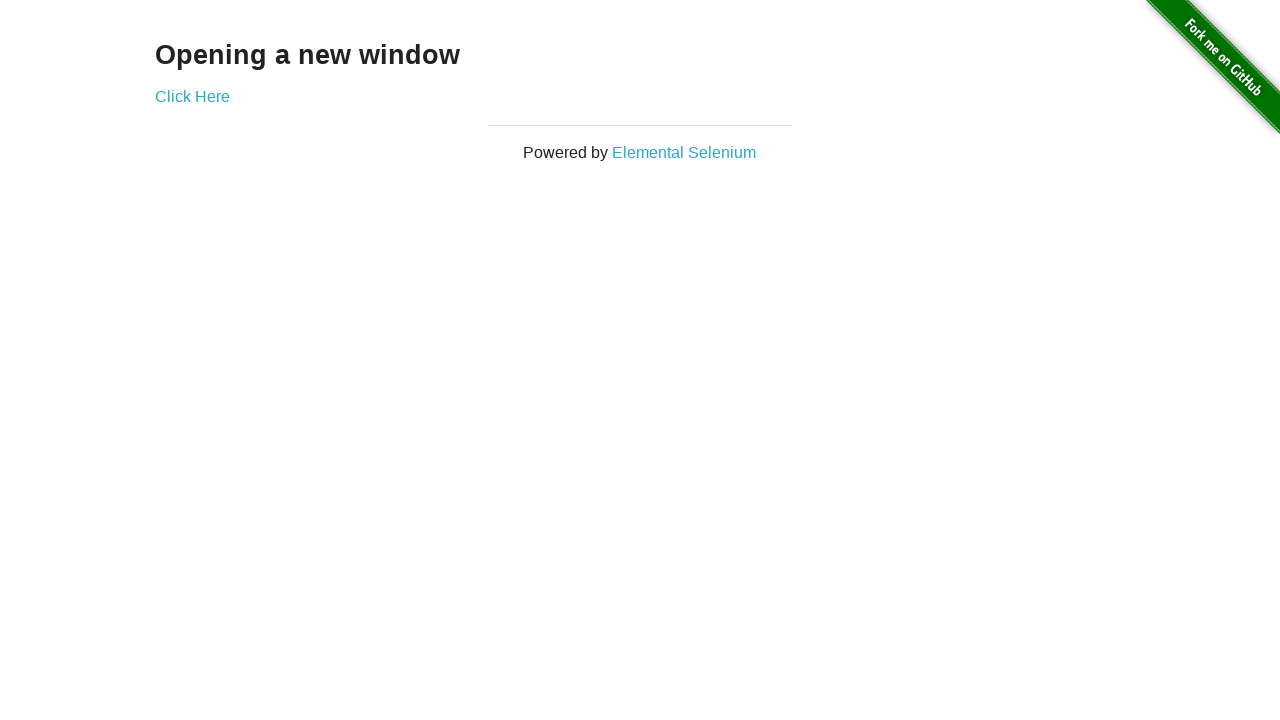

Clicked 'Click Here' link to open new window at (192, 96) on text='Click Here'
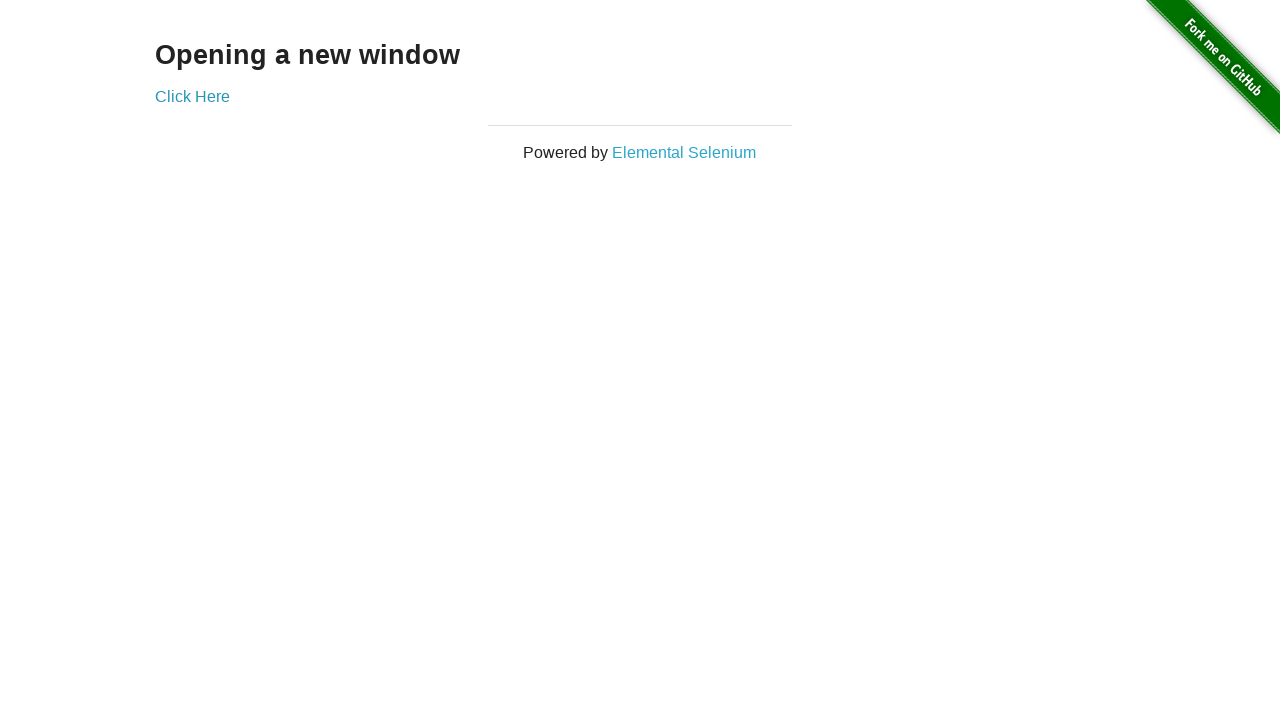

New window opened and reference obtained
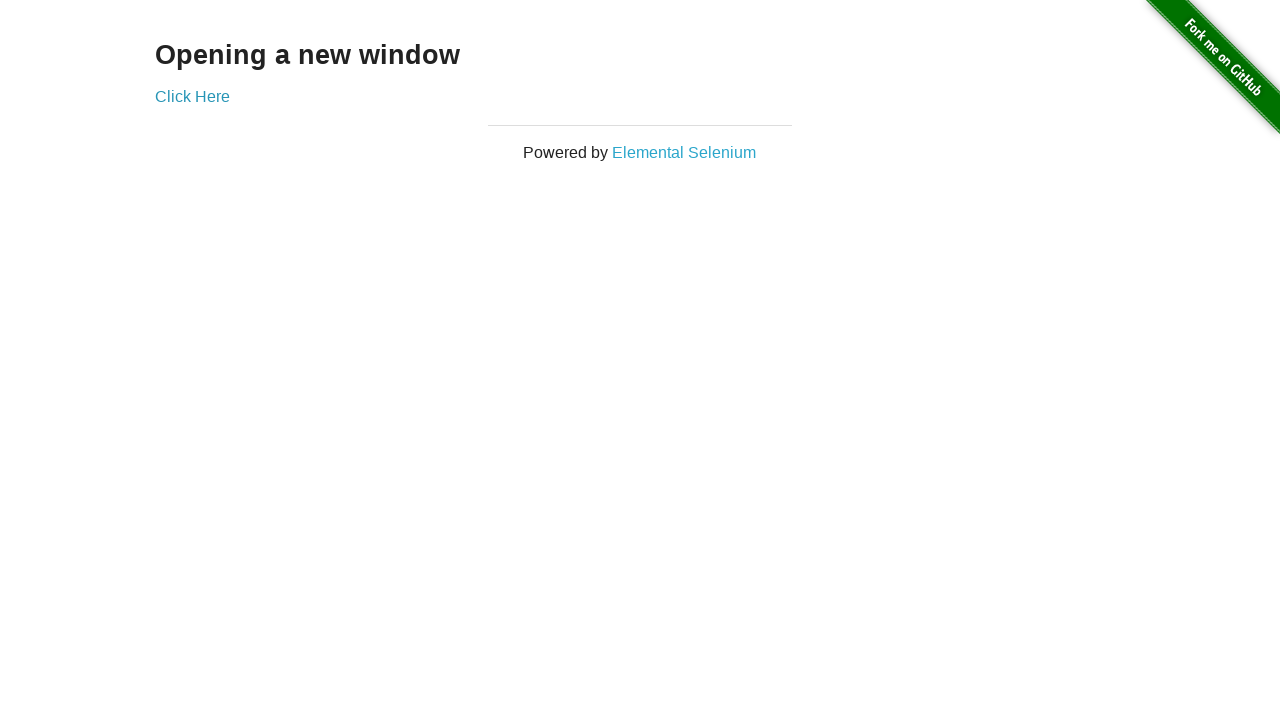

Child window fully loaded
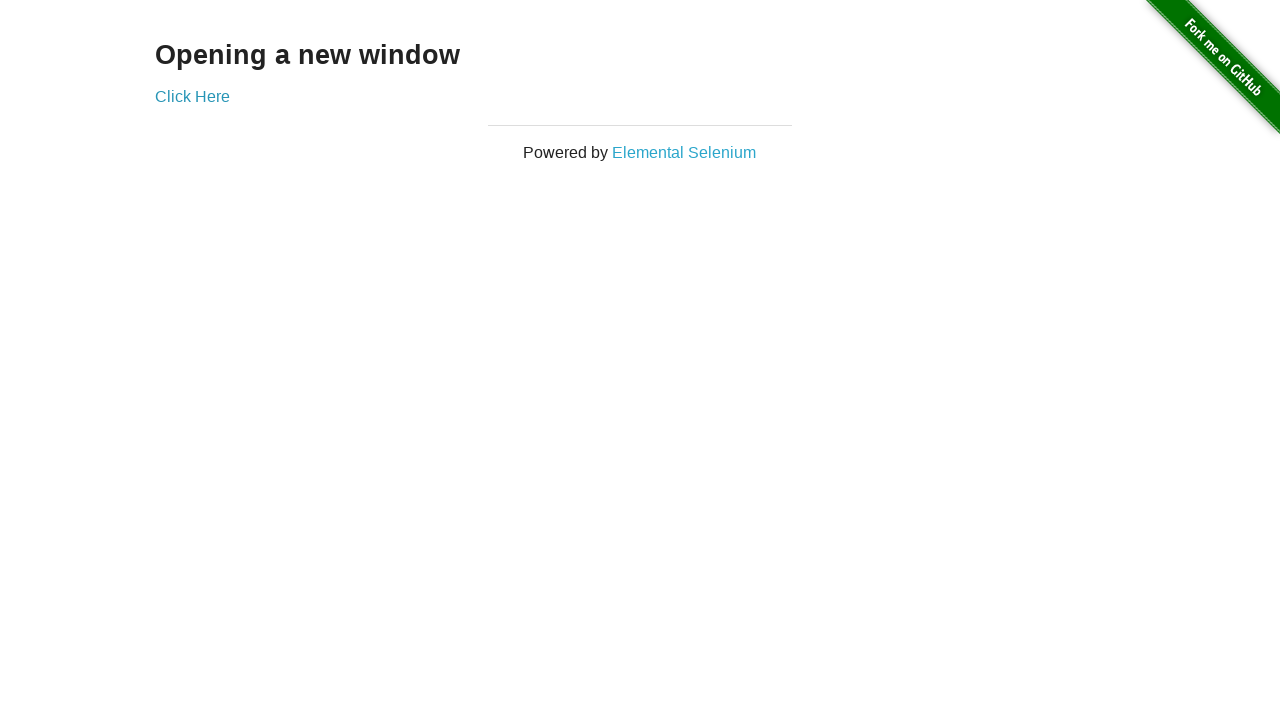

Retrieved child window heading text: 'New Window'
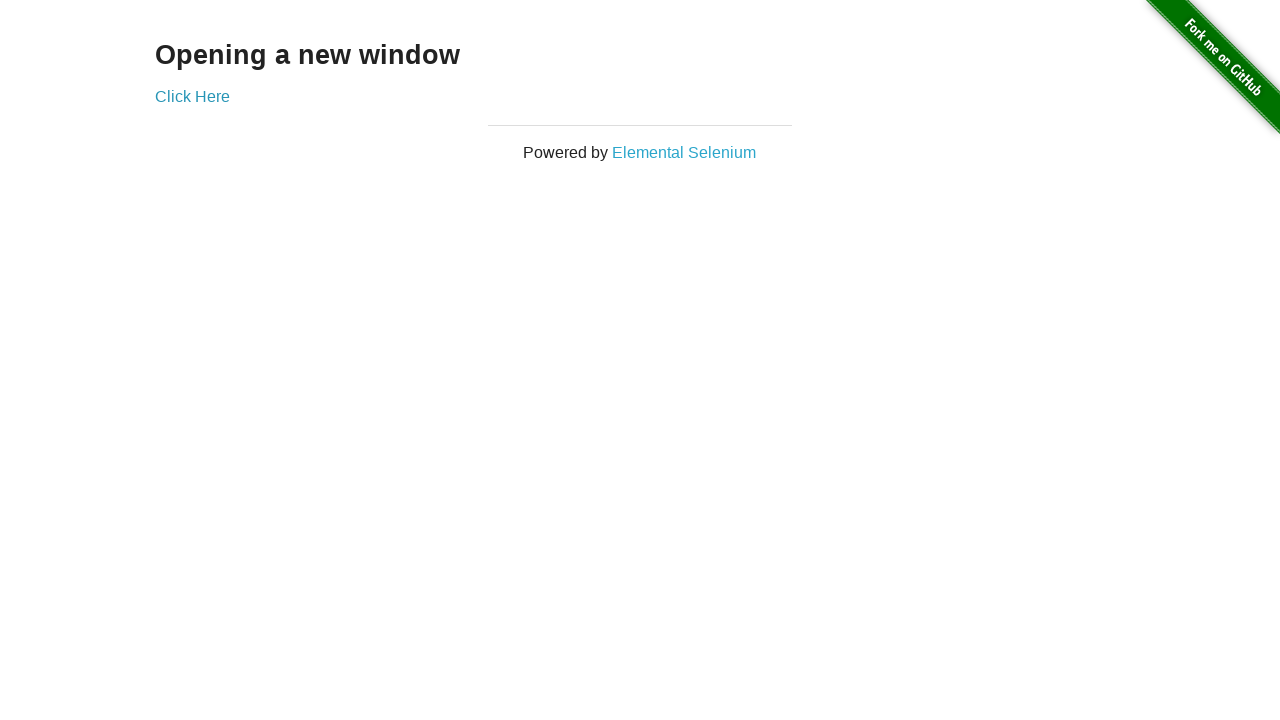

Retrieved parent window heading text: 'Opening a new window'
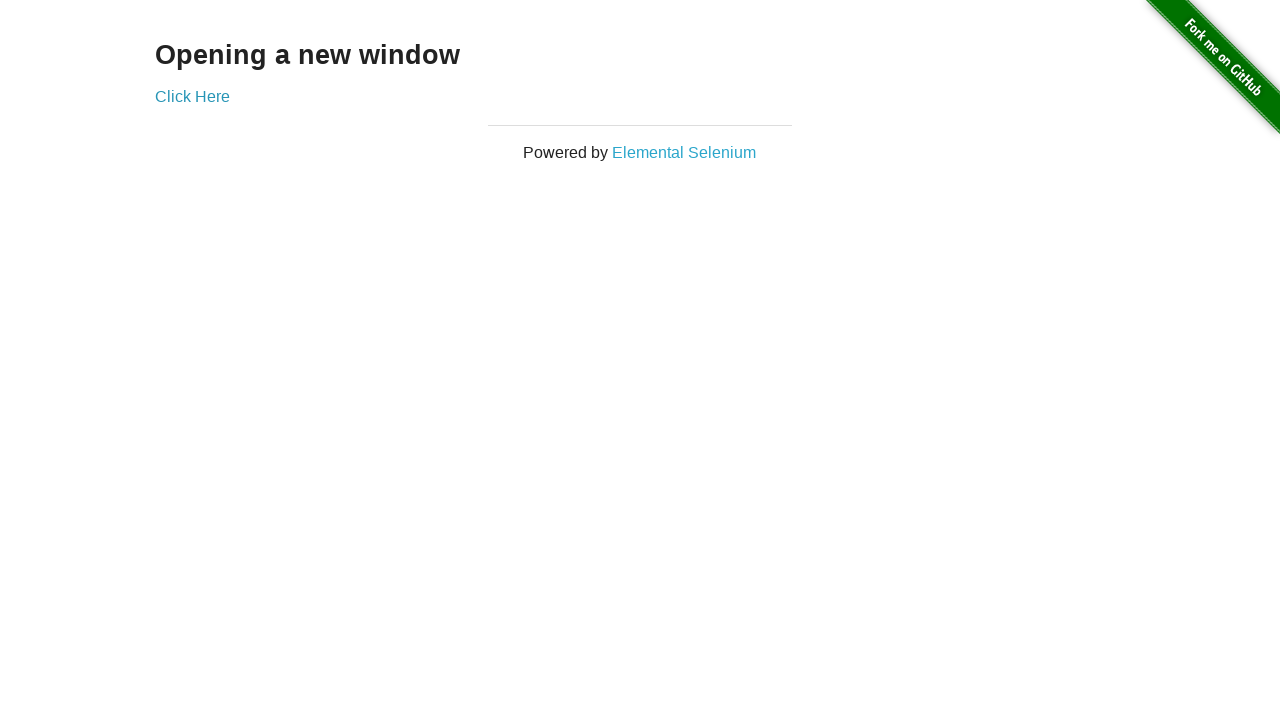

Closed child window
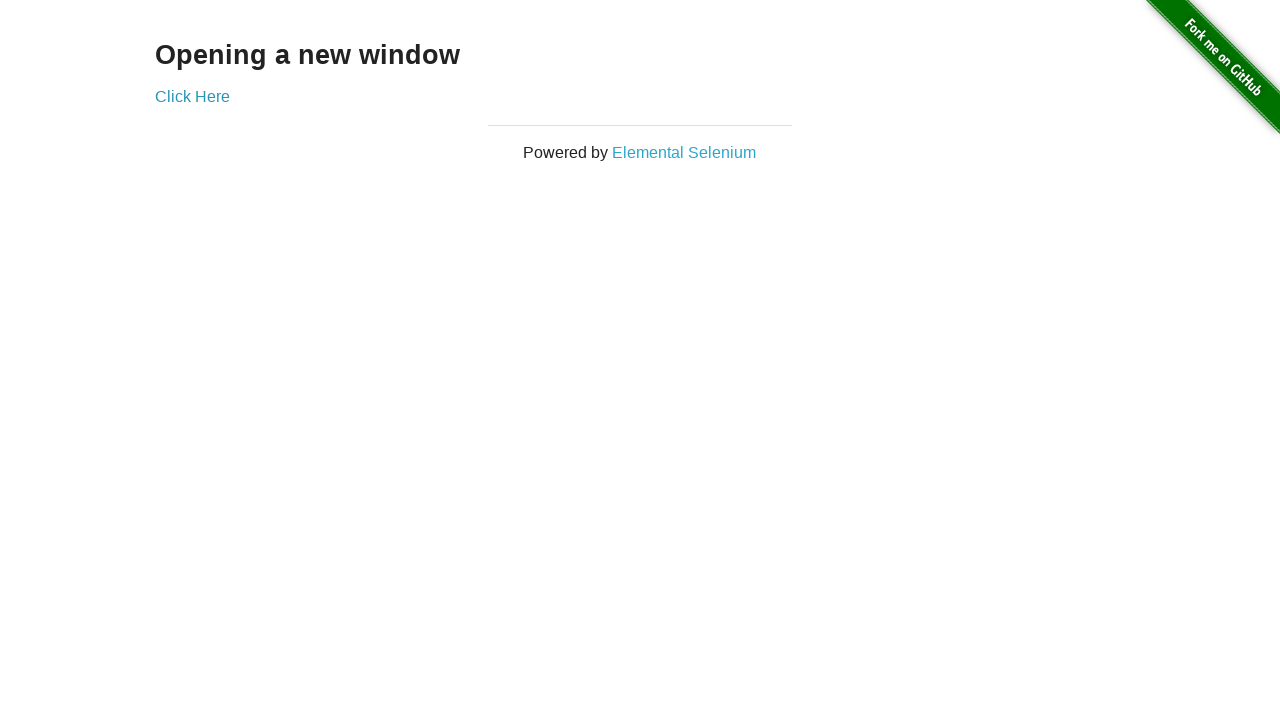

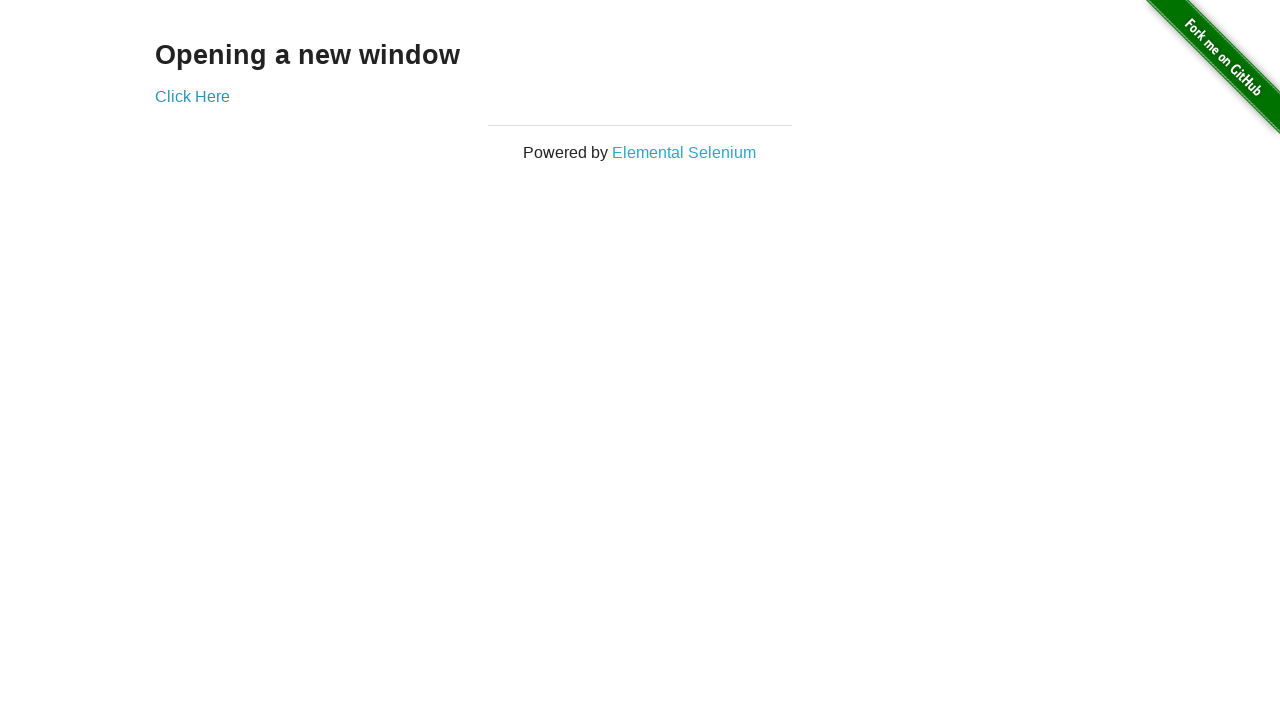